Navigates to the Zoopla UK real estate website and sets the browser window to fullscreen mode.

Starting URL: https://www.zoopla.co.uk

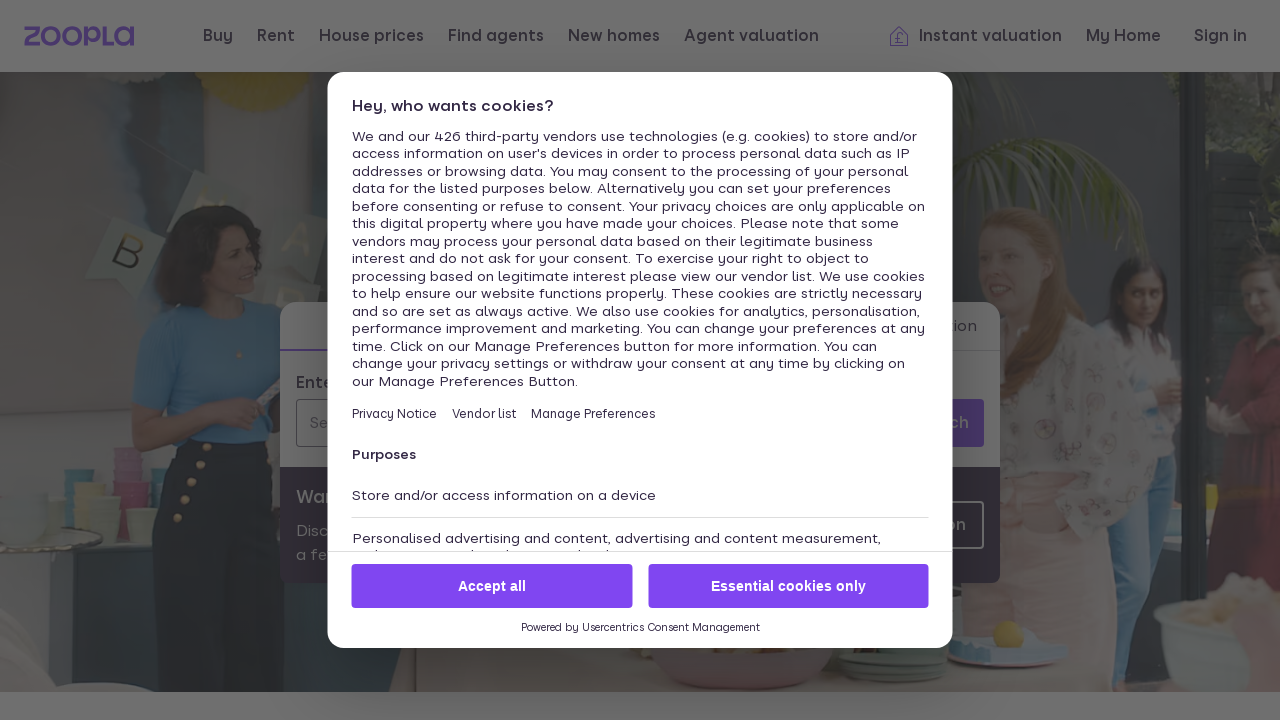

Navigated to Zoopla UK real estate website
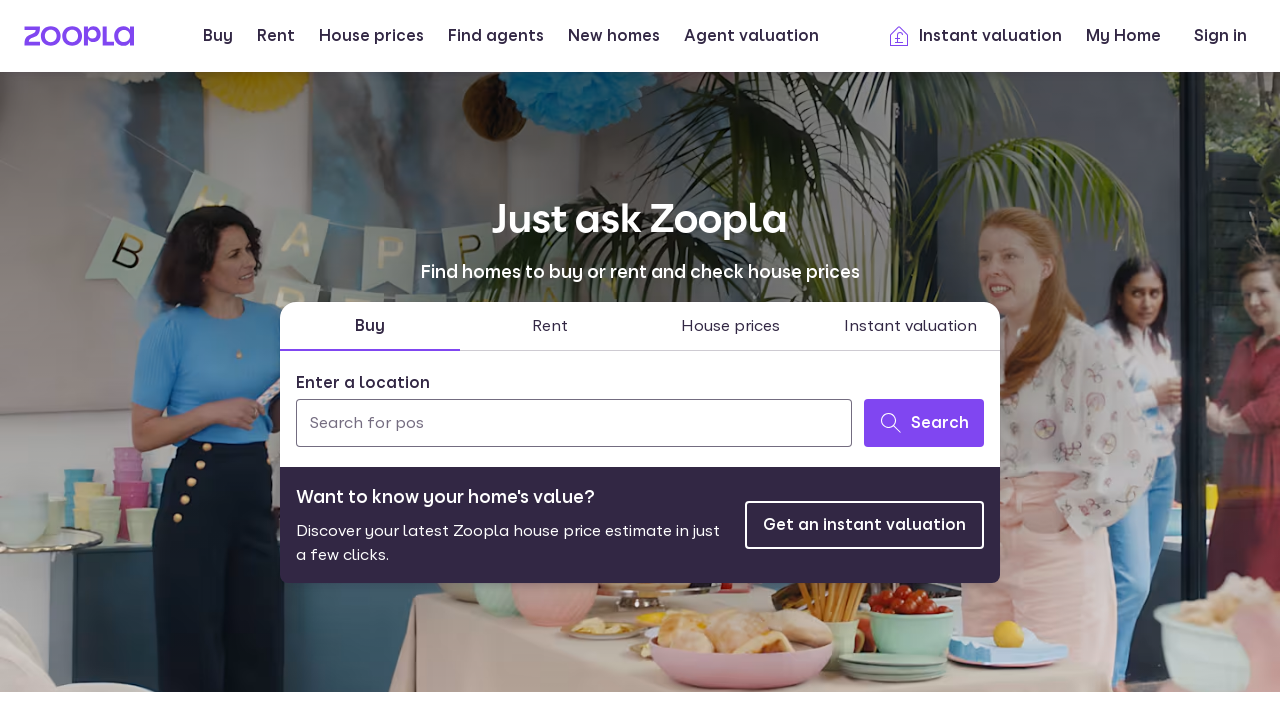

Page loaded - DOM content ready
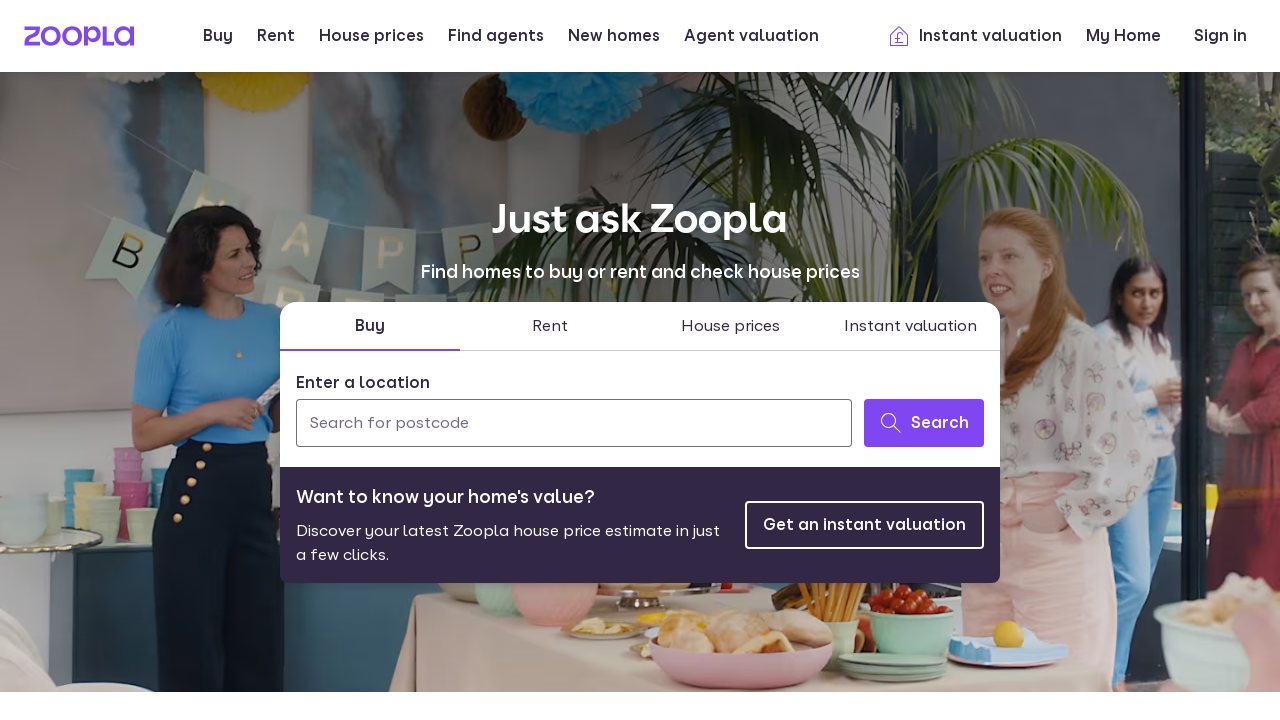

Set browser window to fullscreen mode
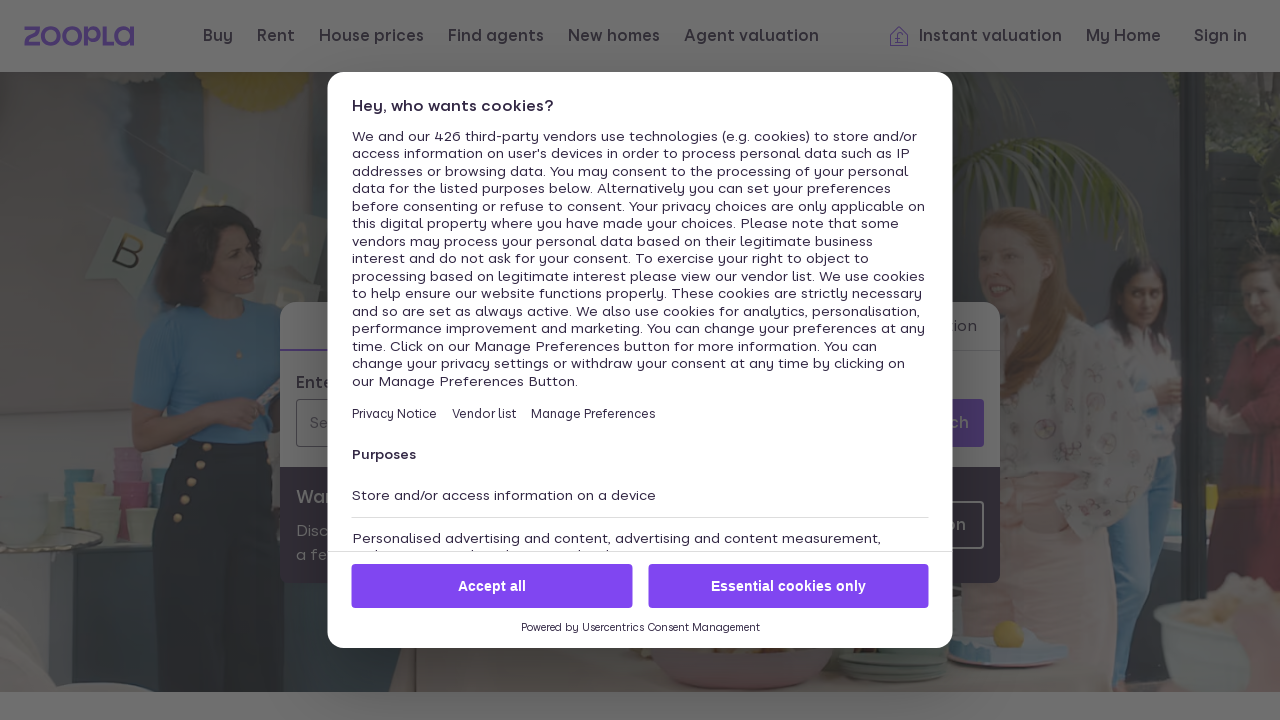

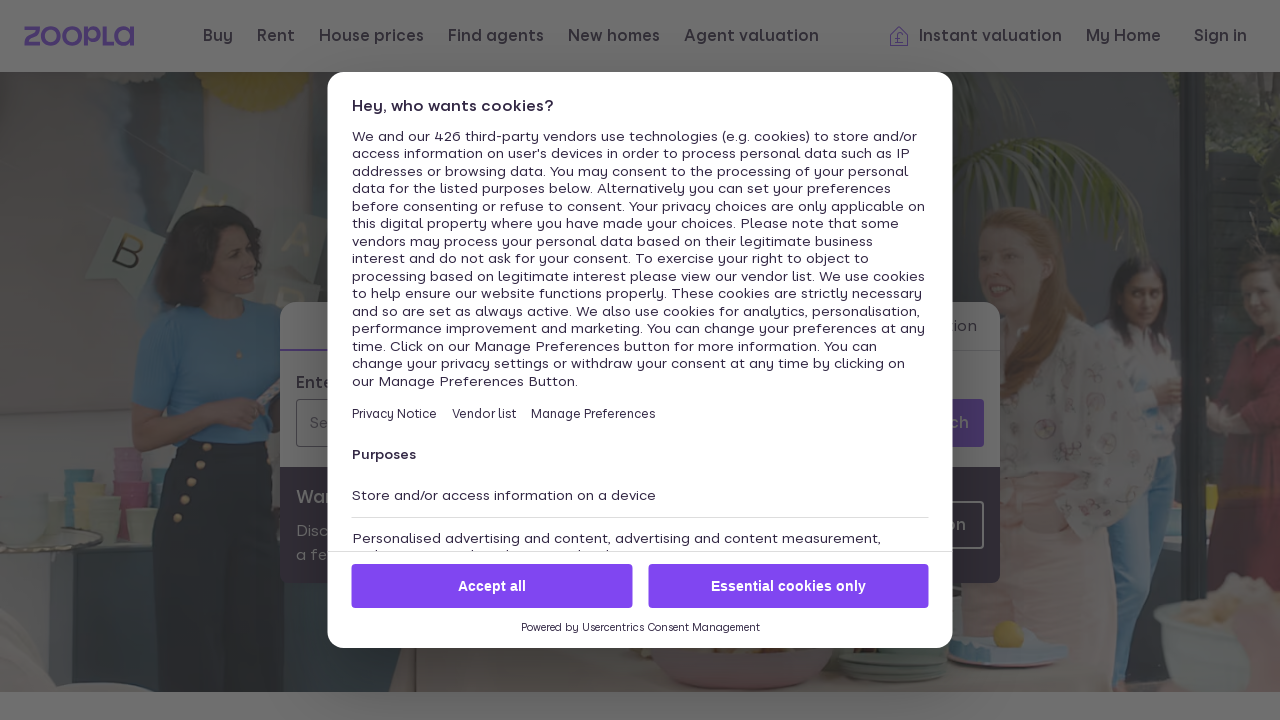